Tests web table interaction on a practice page by locating specific user rows in the table and verifying the table structure with user data like "Joe.Root" and "Garry.White"

Starting URL: https://selectorshub.com/xpath-practice-page/

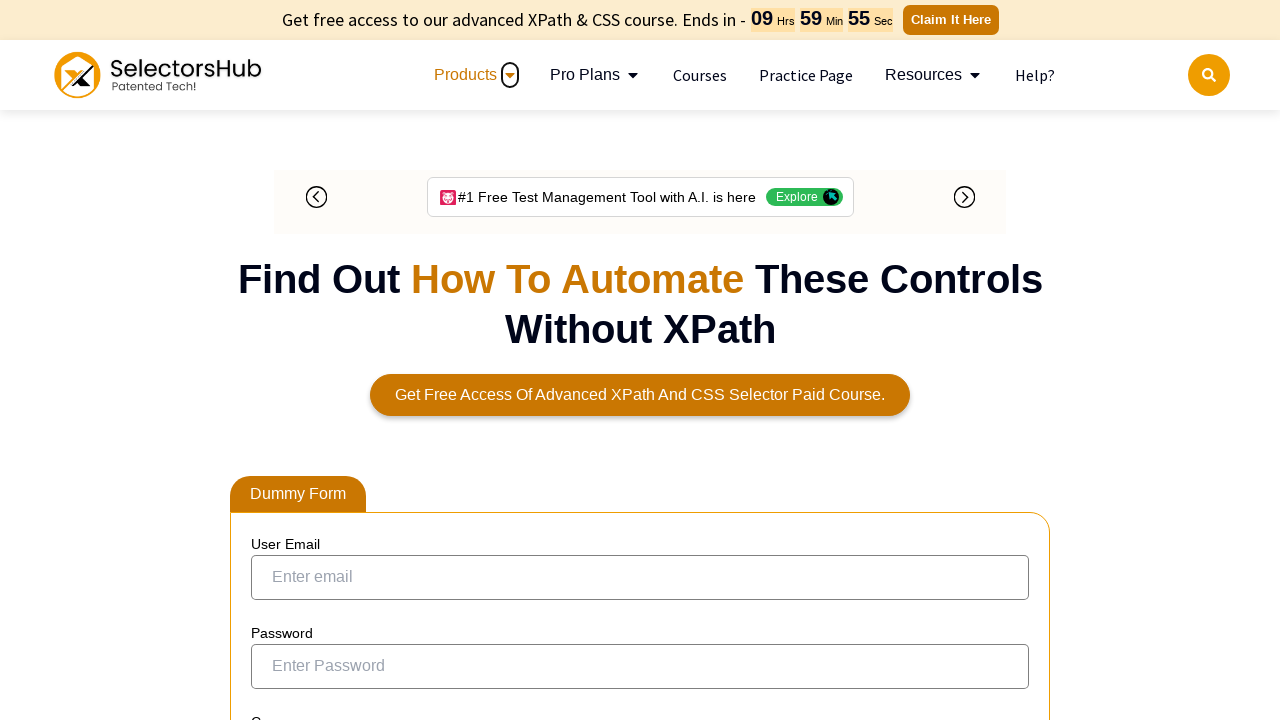

Page loaded with networkidle state
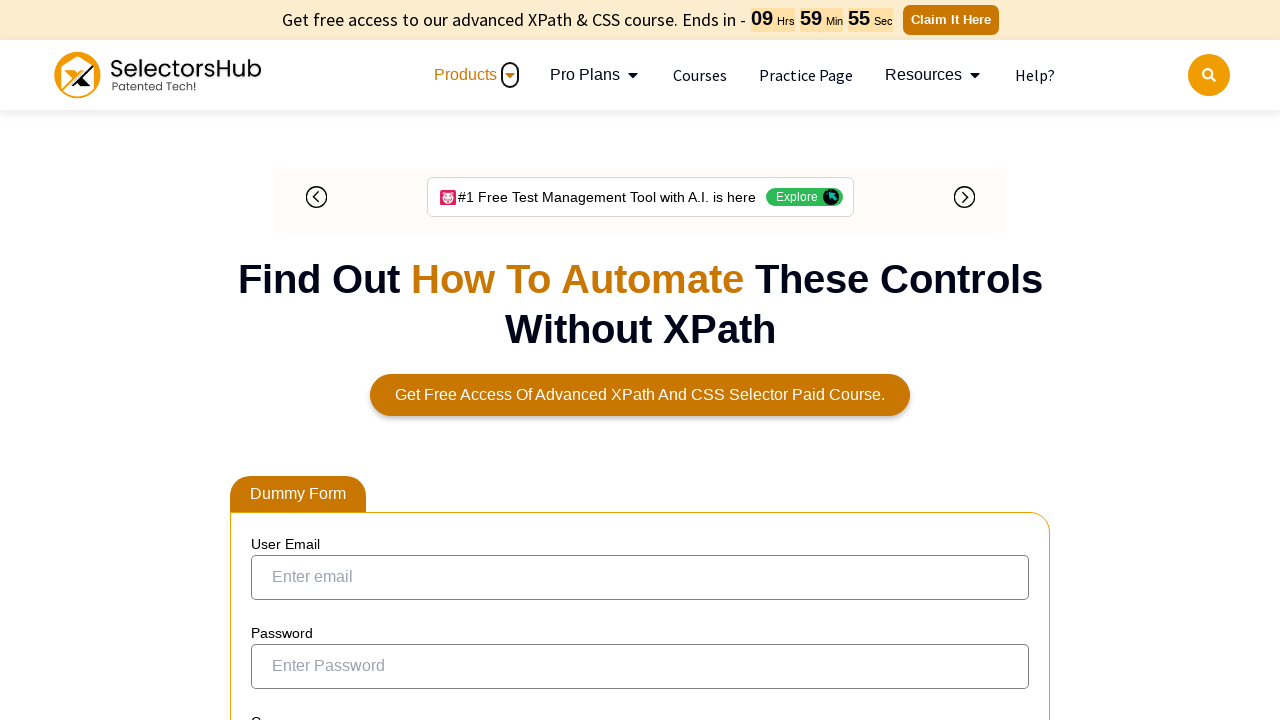

Located Joe.Root user link in table
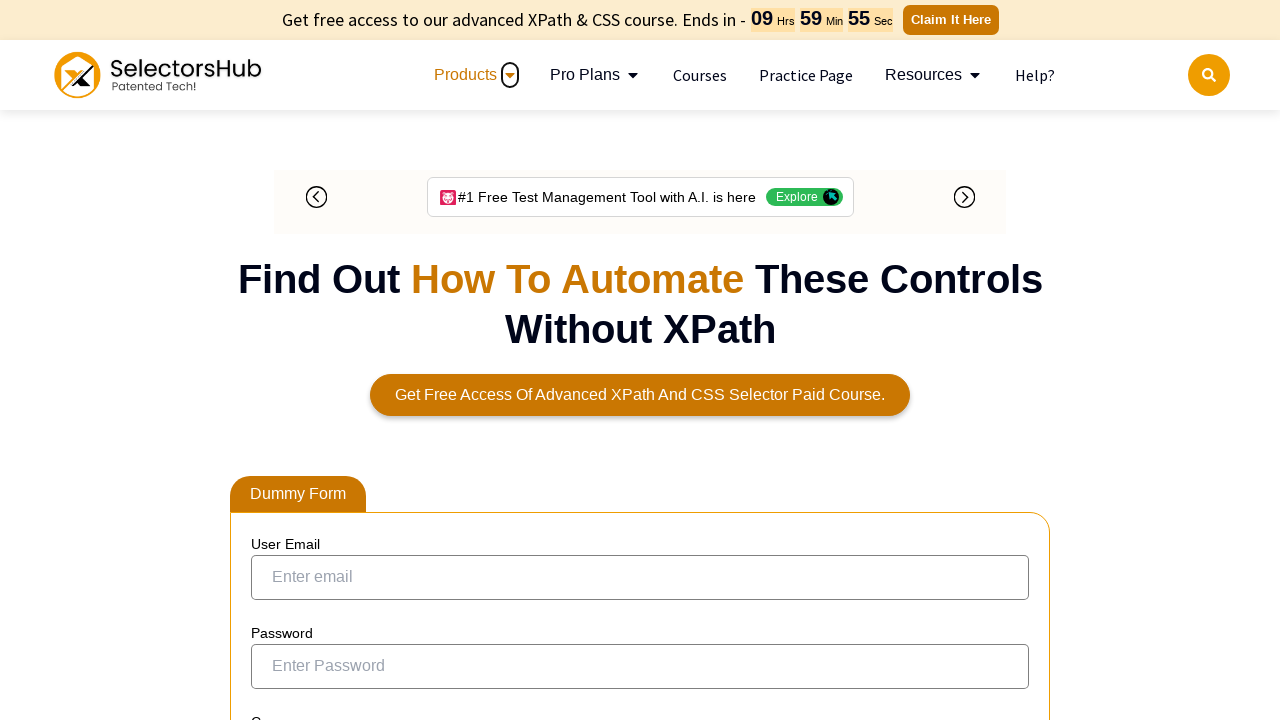

Verified Joe.Root user row data in table
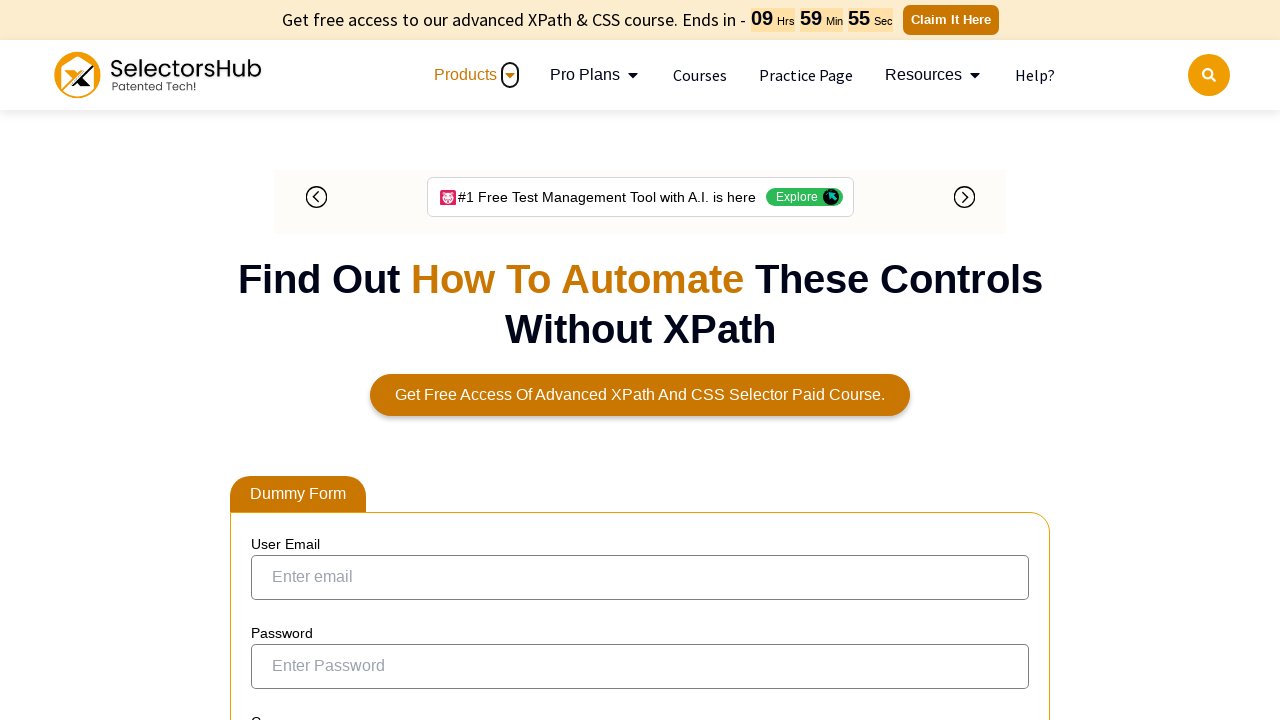

Verified Garry.White user row data in table
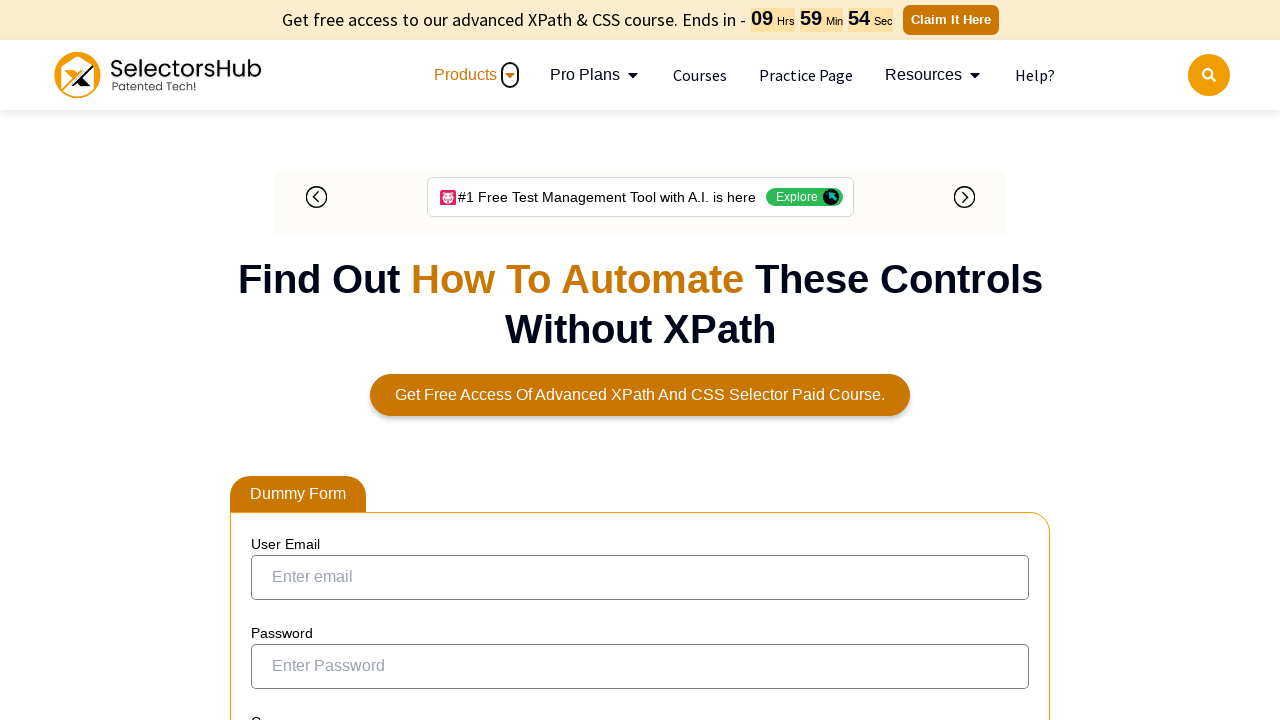

Clicked checkbox for Joe.Root user row at (274, 353) on xpath=//a[text()='Joe.Root']/parent::td/preceding-sibling::td/child::input[@type
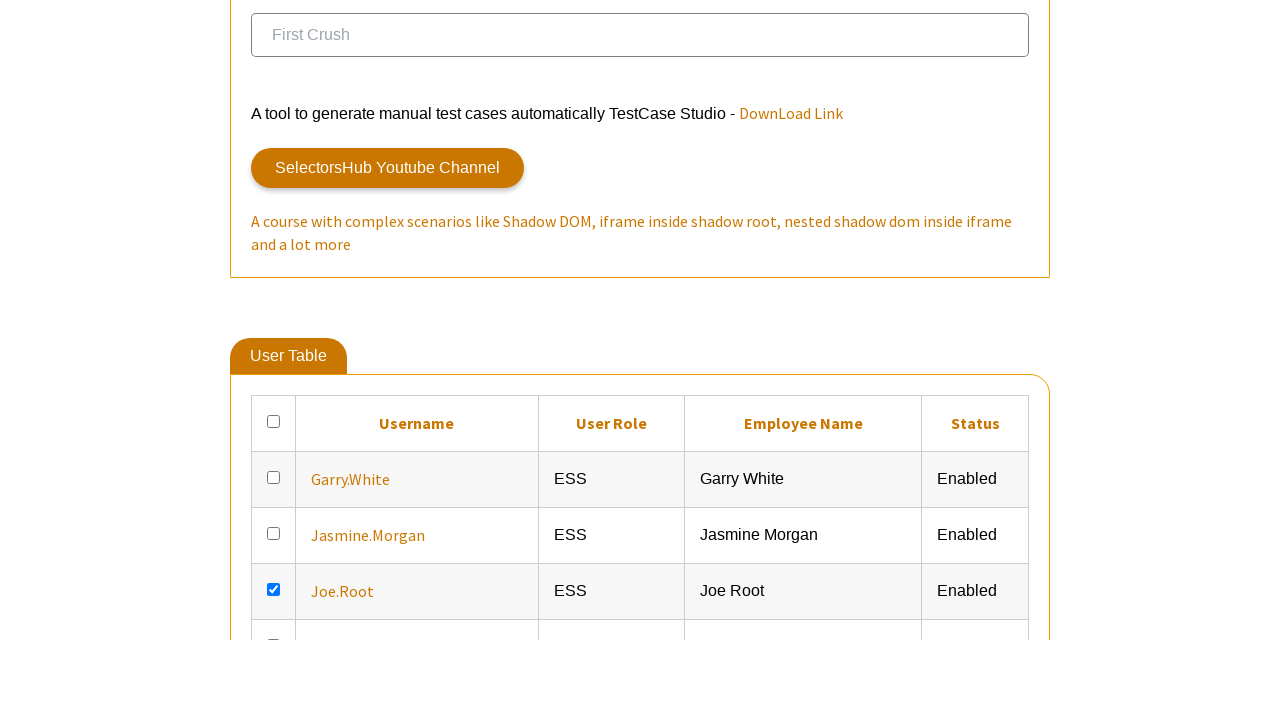

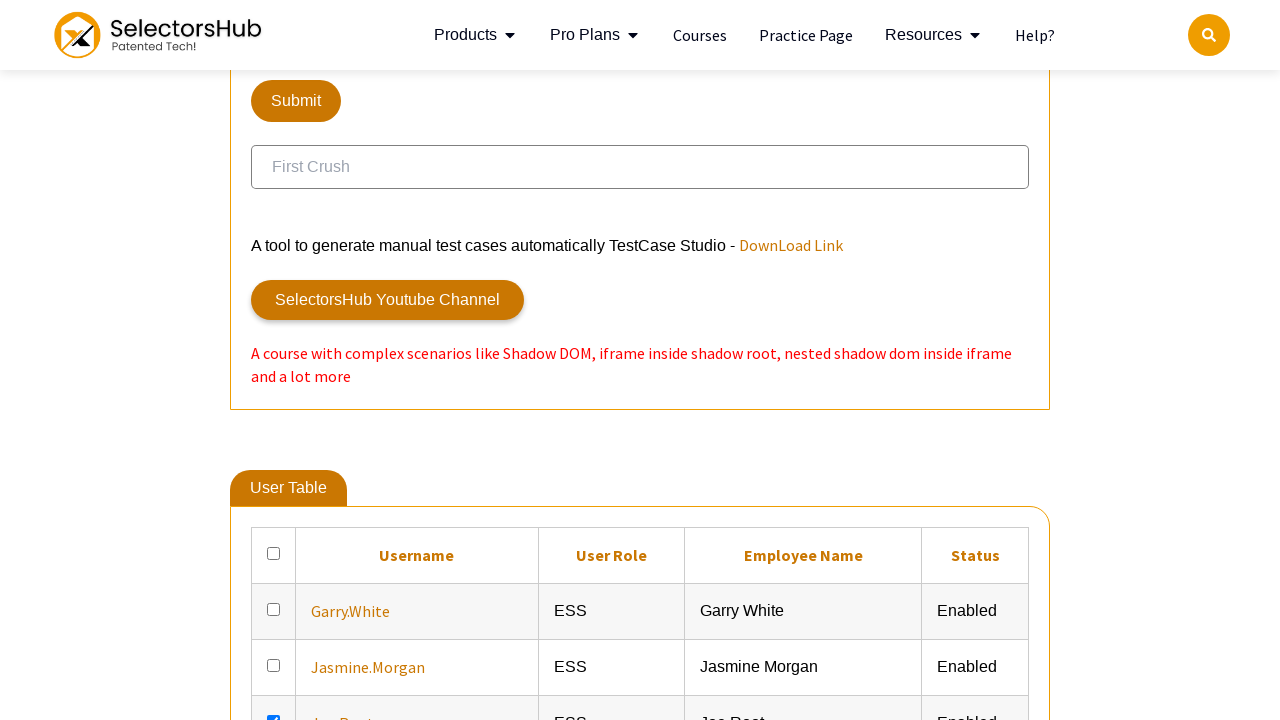